Tests a slow calculator web application by setting a delay, performing an addition operation (7 + 8), and verifying the result equals 15

Starting URL: https://bonigarcia.dev/selenium-webdriver-java/slow-calculator.html

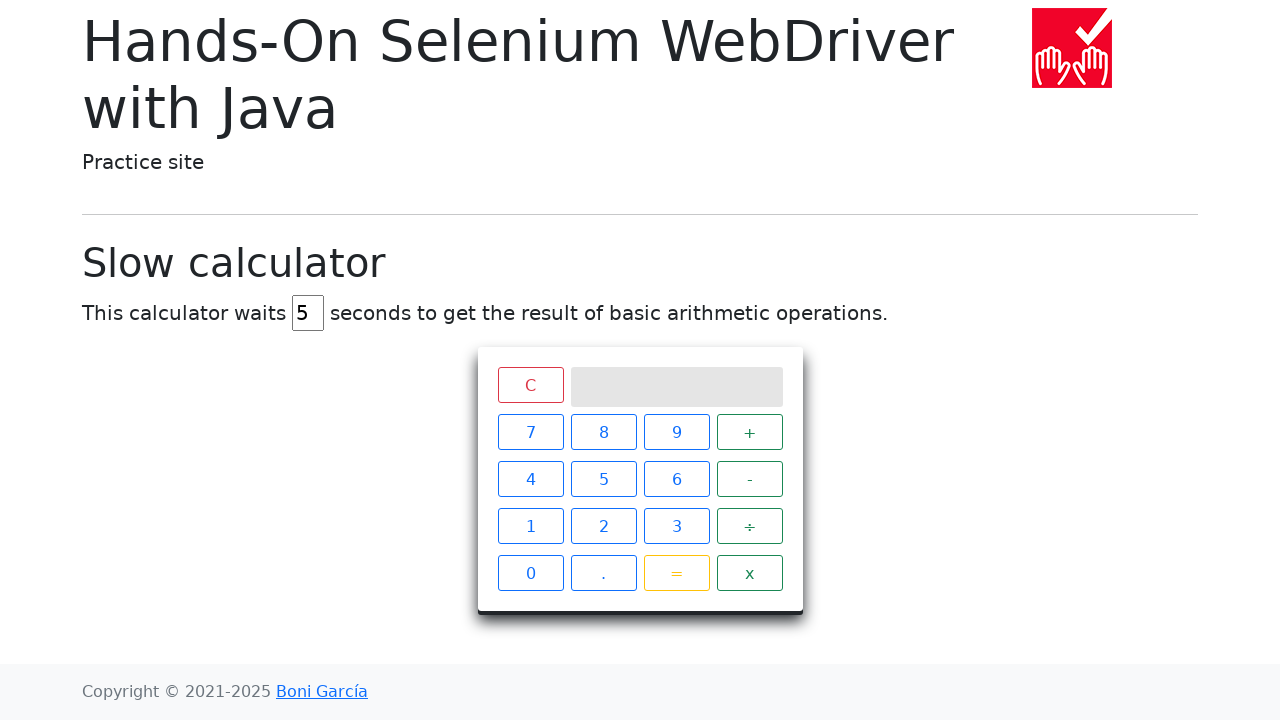

Located delay input field
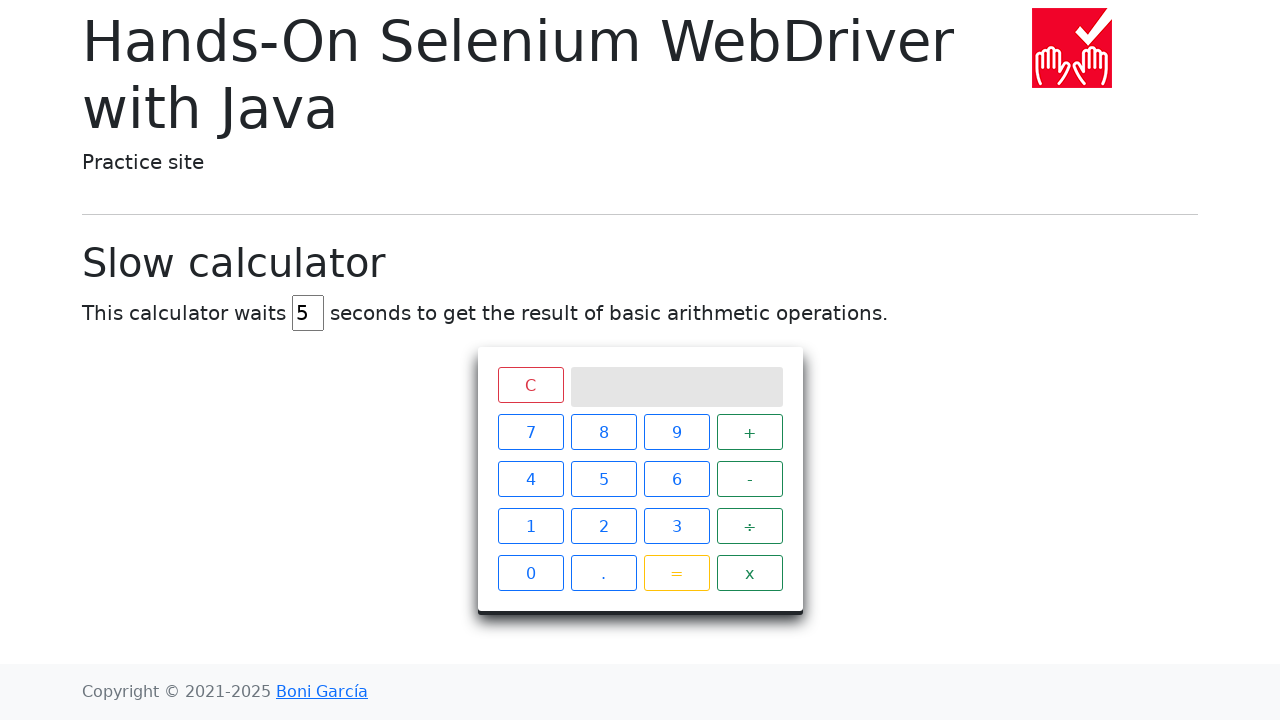

Cleared delay input field on #delay
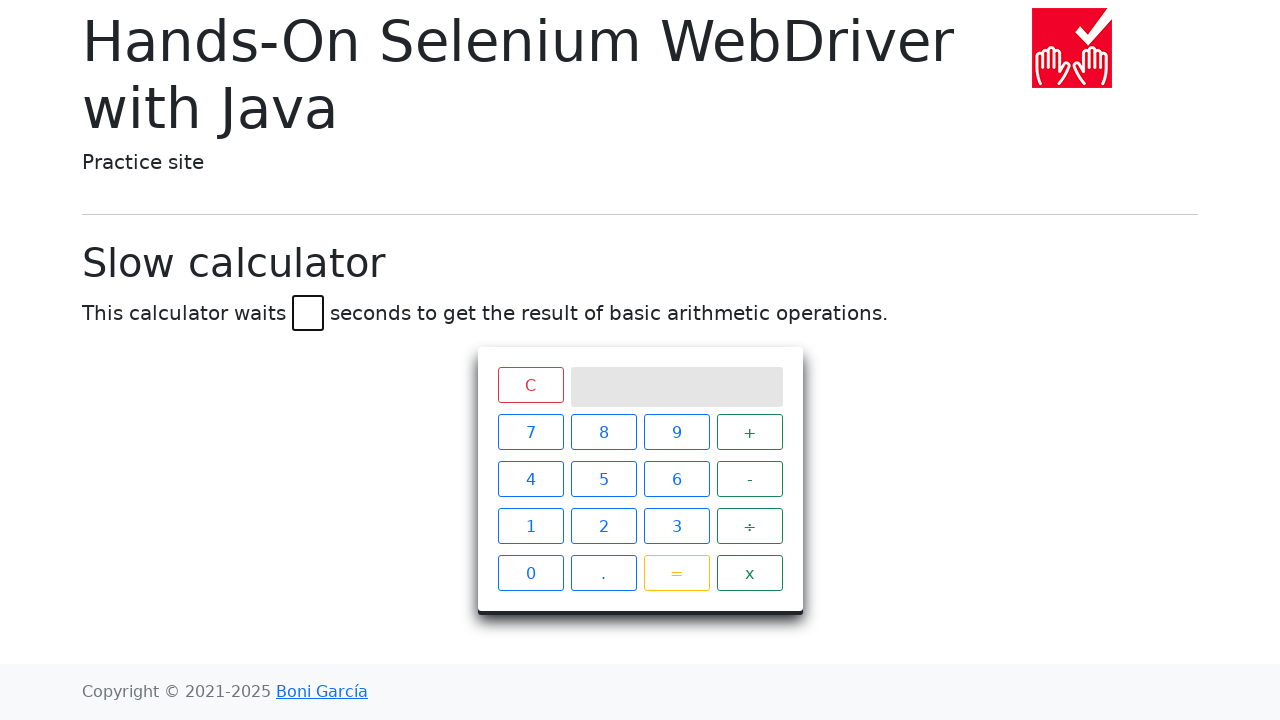

Set delay to 45 seconds on #delay
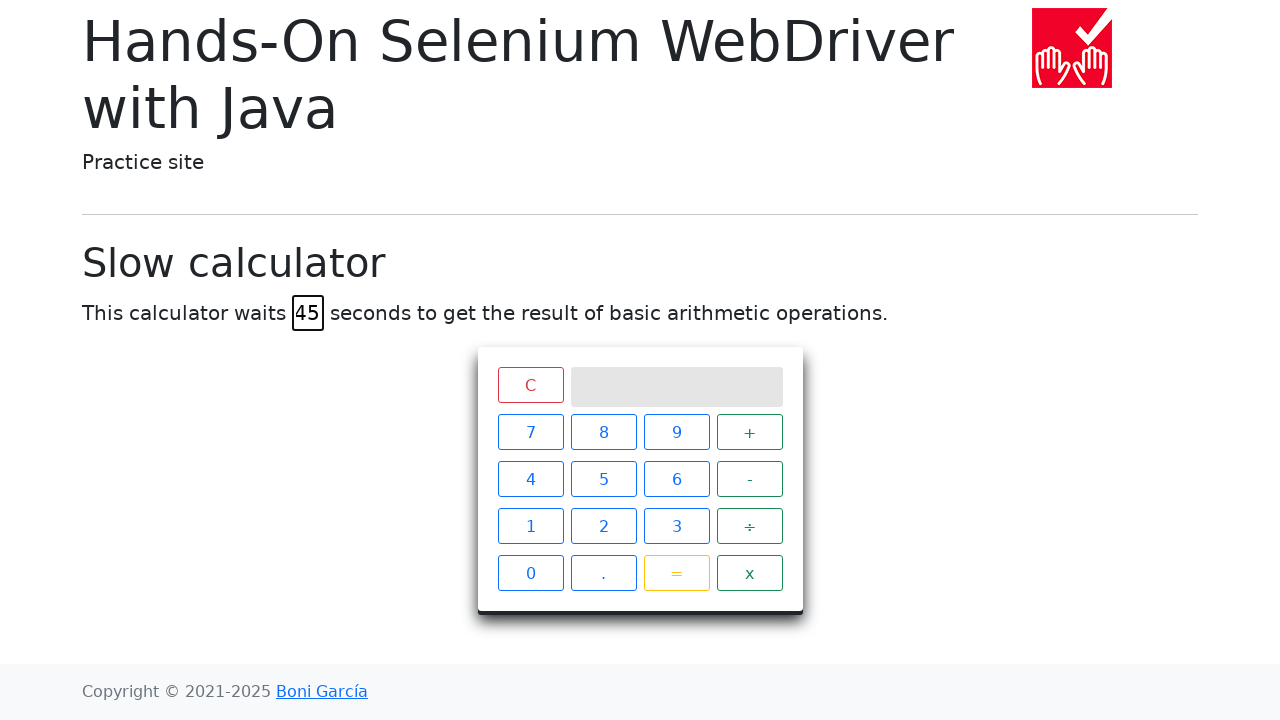

Clicked button 7 at (530, 432) on xpath=//span[text()="7"]
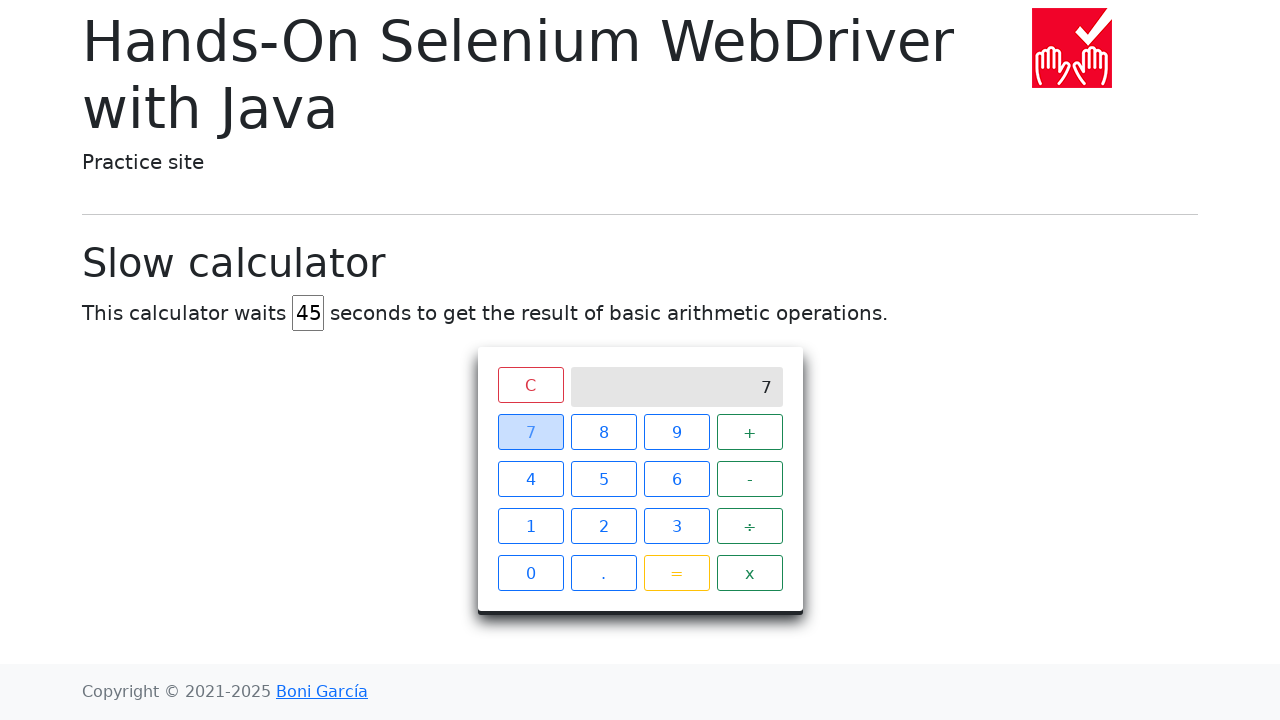

Clicked plus button at (750, 432) on xpath=//span[text()="+"]
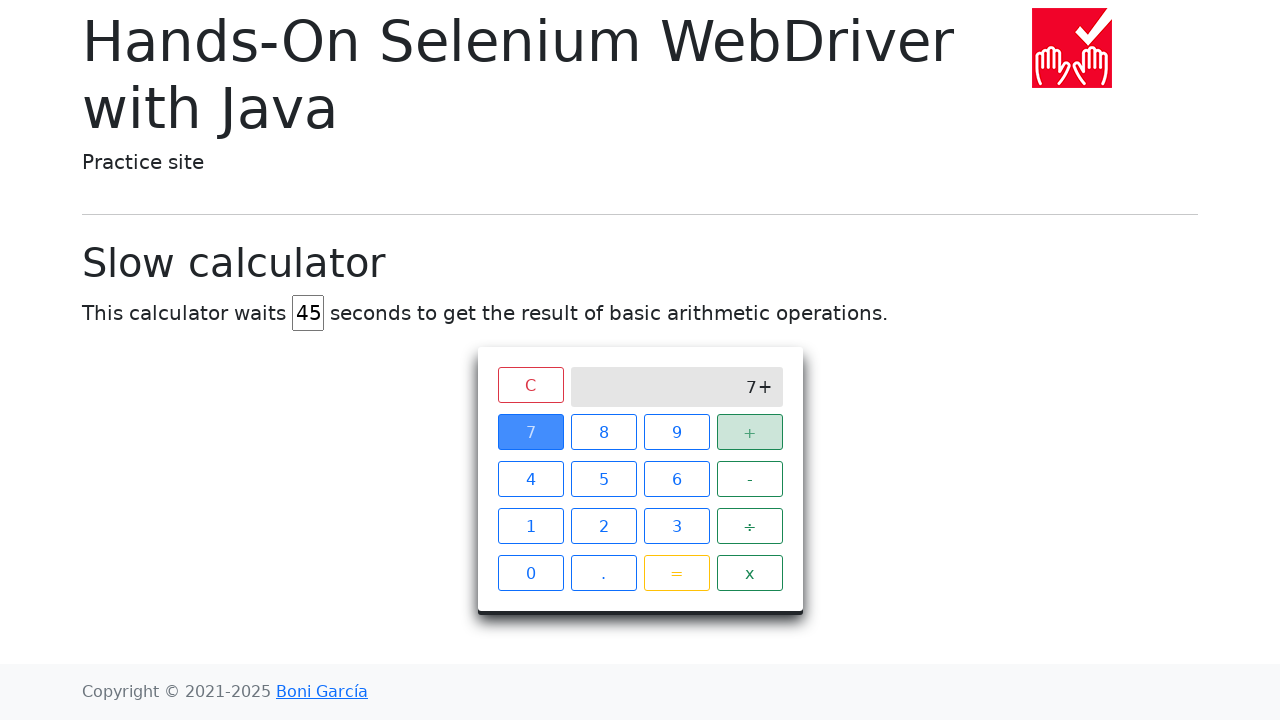

Clicked button 8 at (604, 432) on xpath=//span[text()="8"]
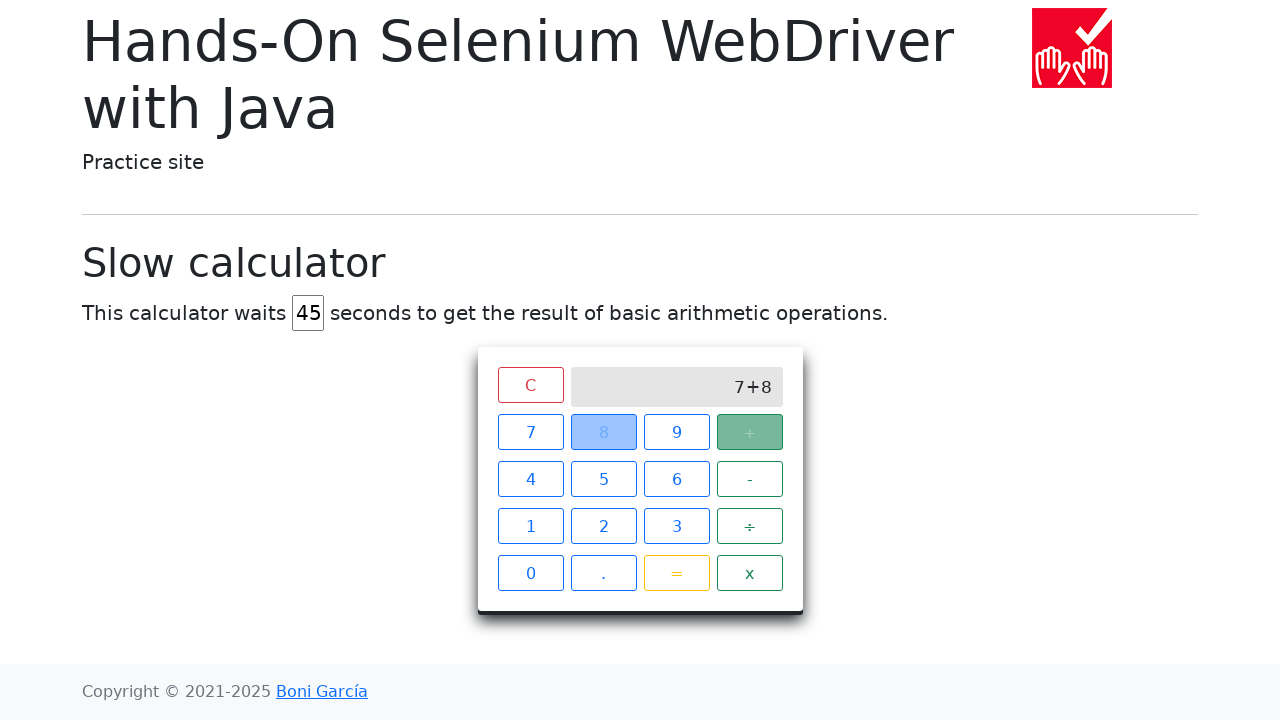

Clicked equals button to calculate result at (676, 573) on xpath=//span[text()="="]
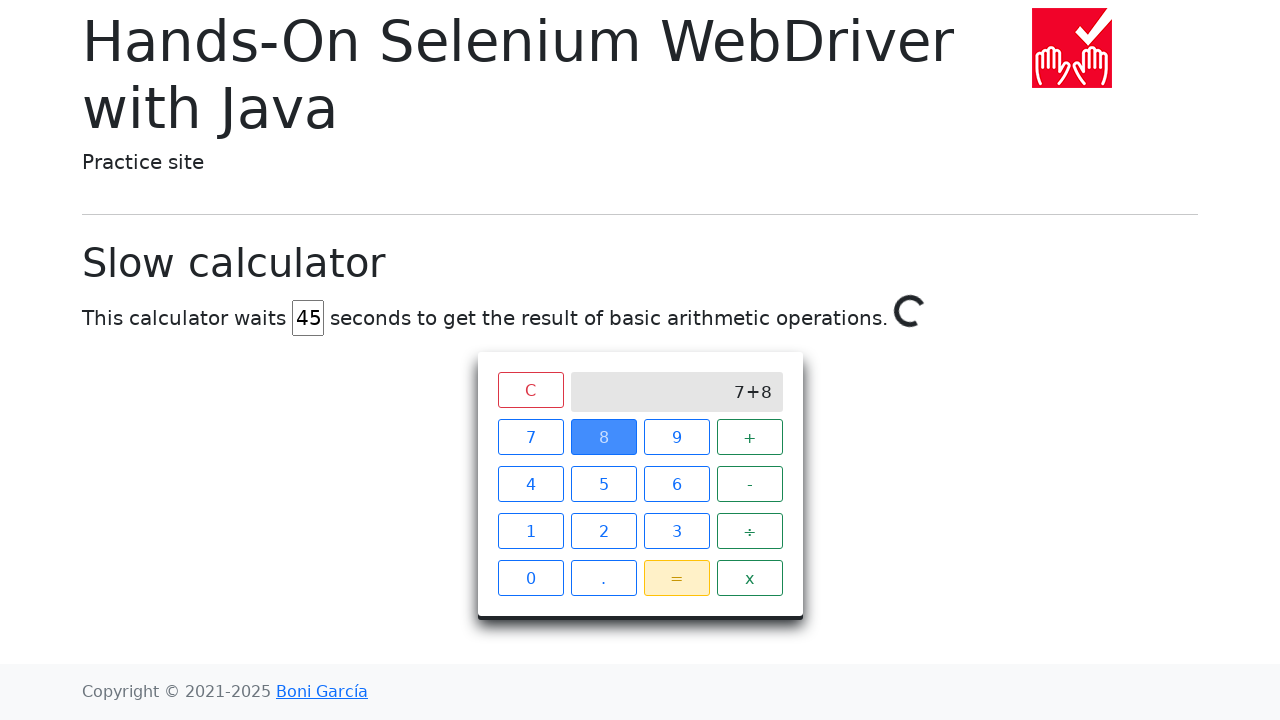

Verified result 15 appeared on calculator screen
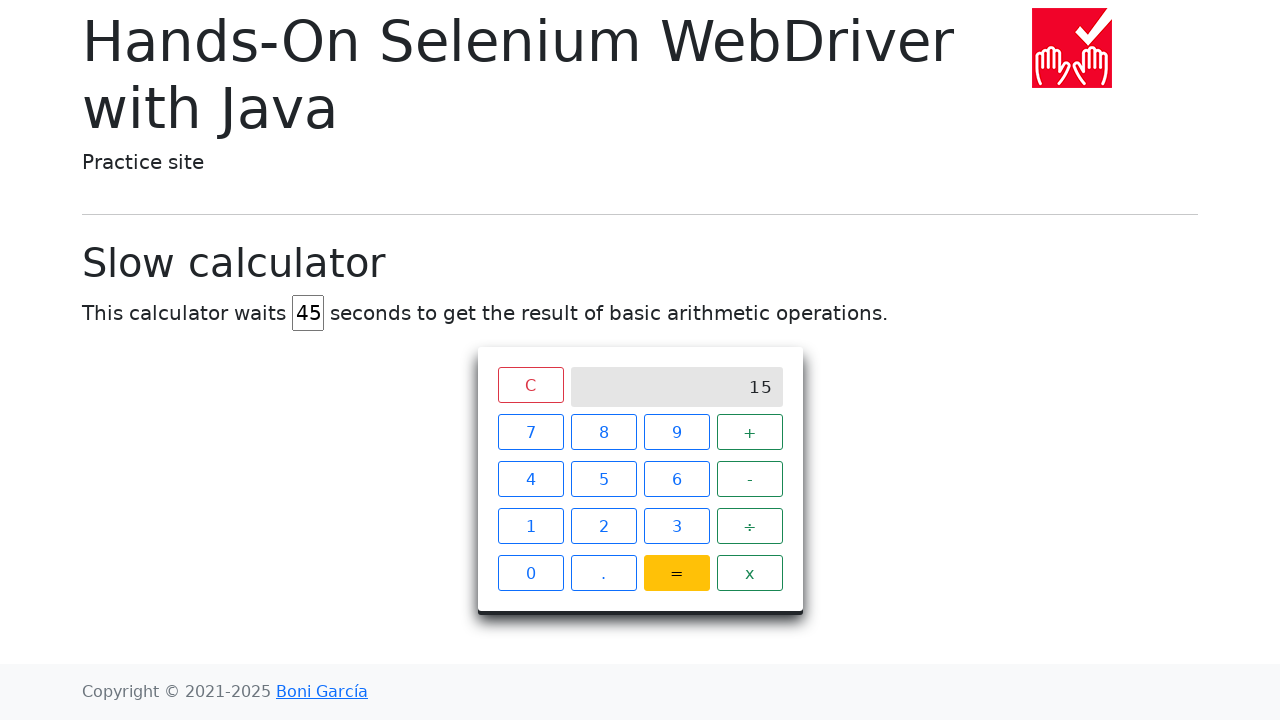

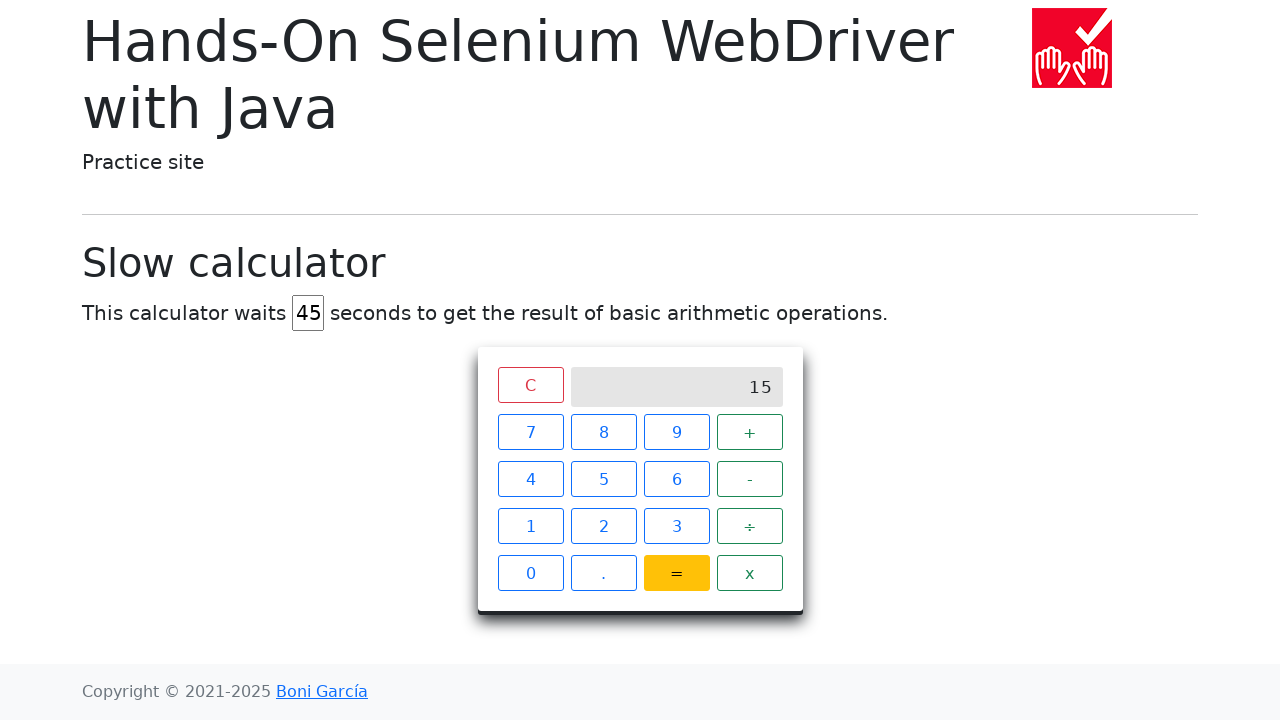